Tests mutual fund chart interaction by clicking different time period buttons and hovering over the chart to trigger tooltip display

Starting URL: https://bibit.id/reksadana/RD66/avrist-ada-kas-mutiara

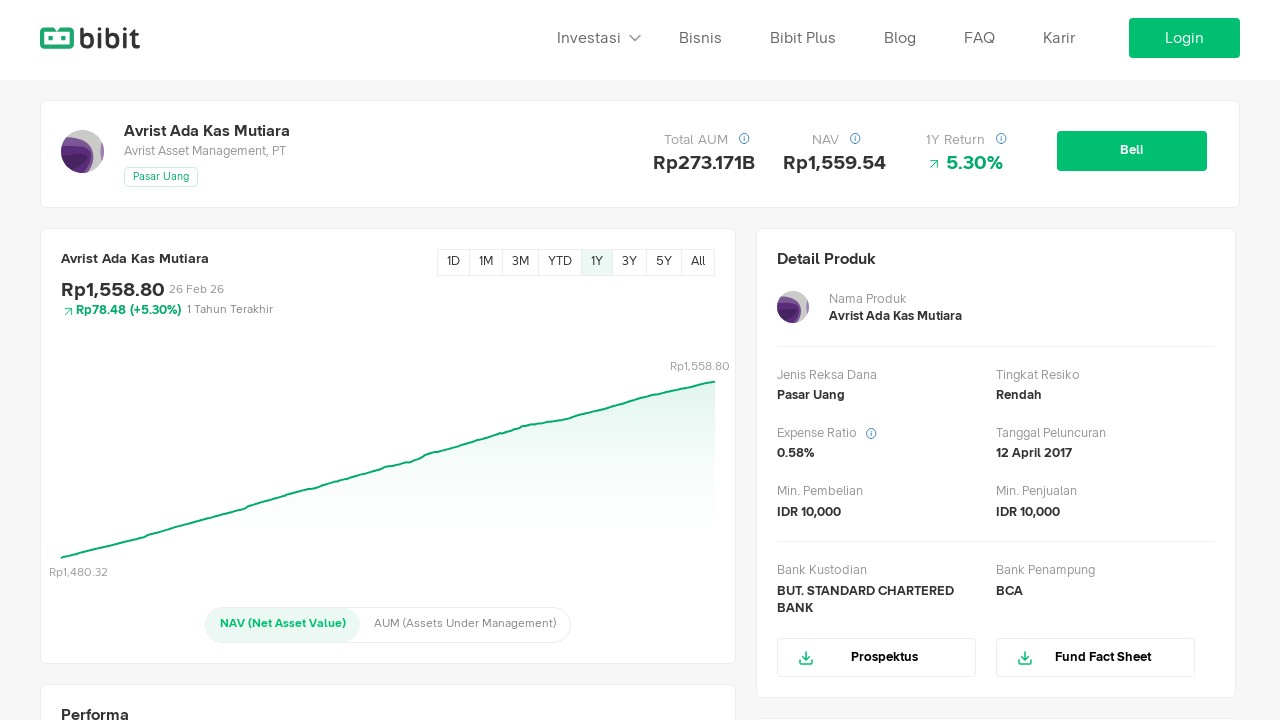

Waited for time period buttons to load on mutual fund chart page
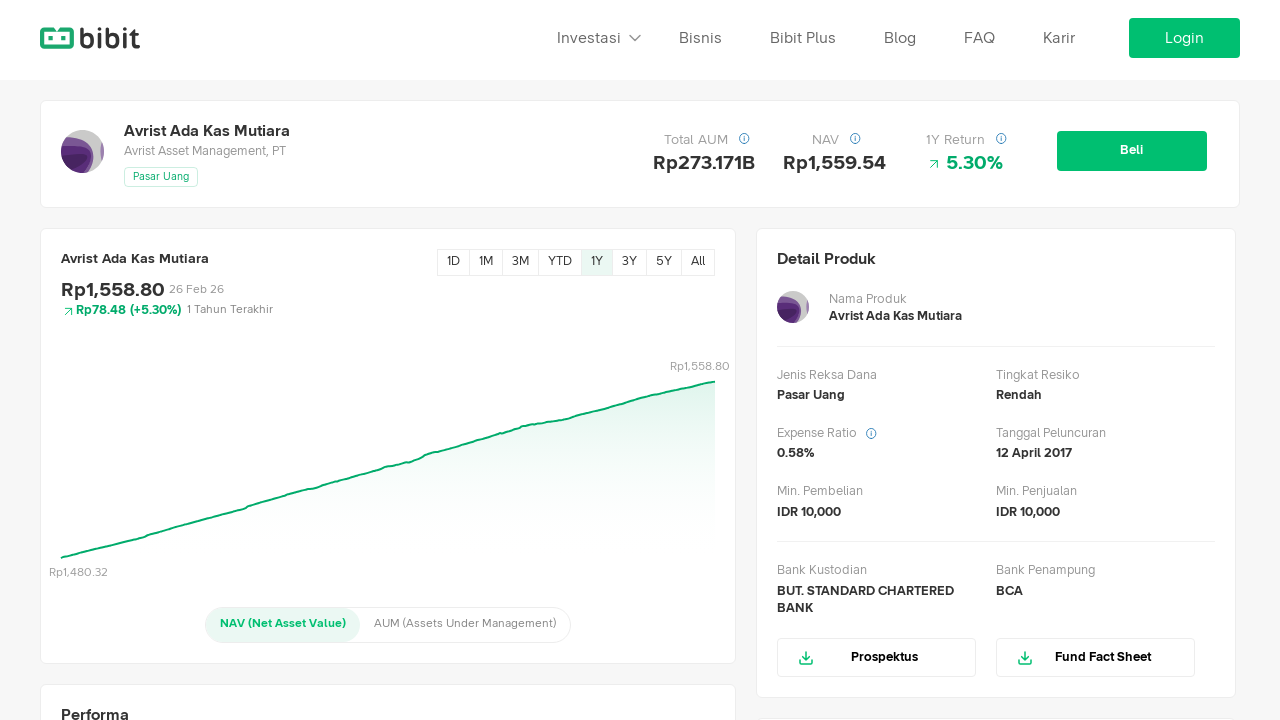

Clicked ALL time period button at (698, 263) on button[data-period="ALL"]
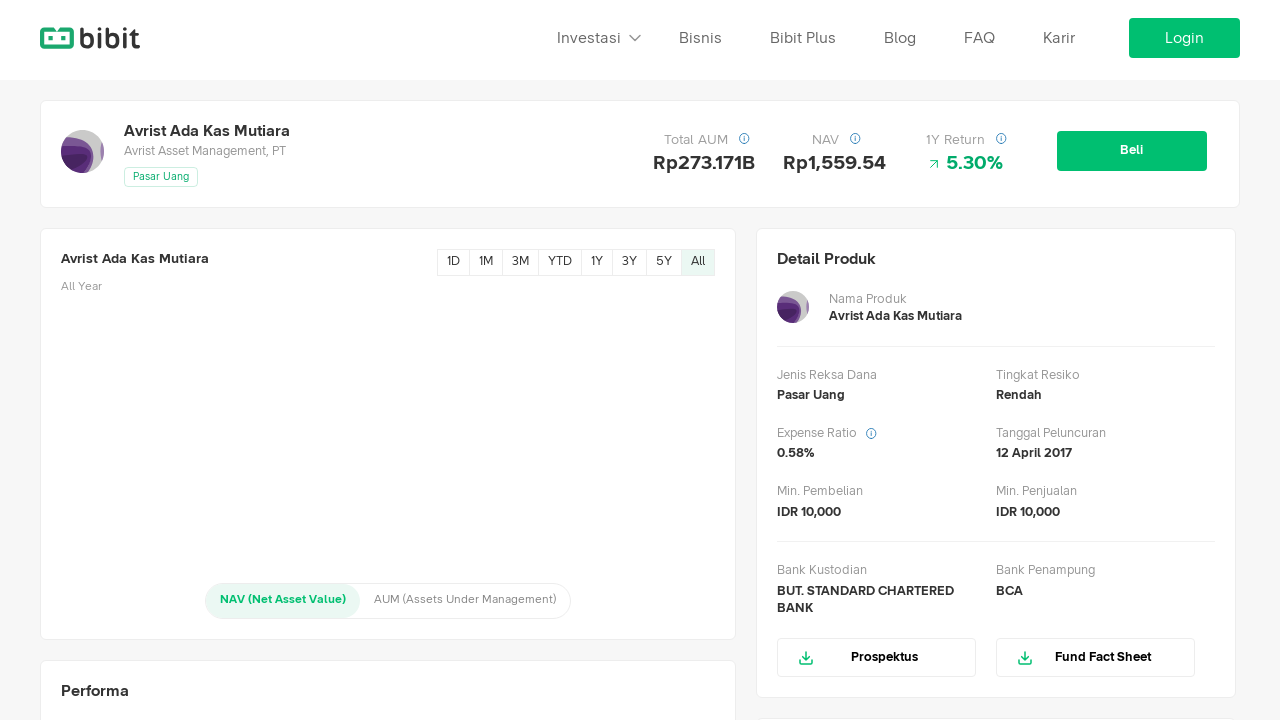

Waited for chart to update after clicking ALL period
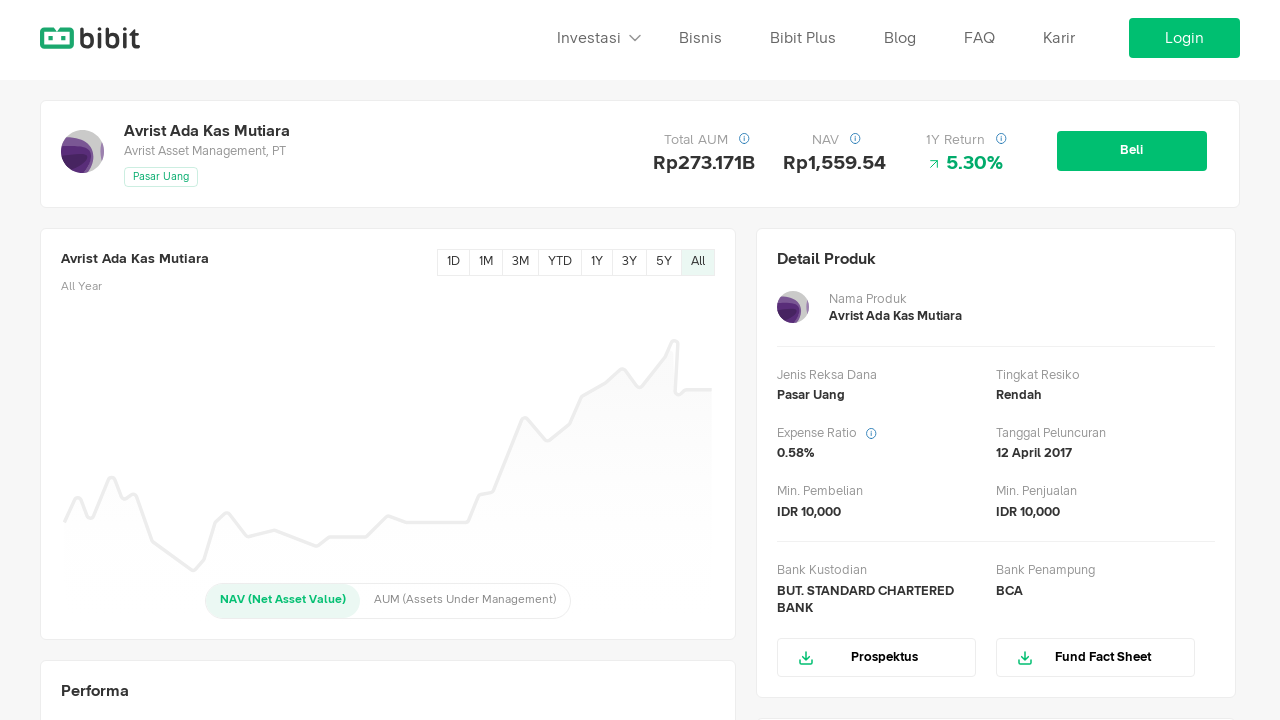

Chart SVG loaded for ALL period
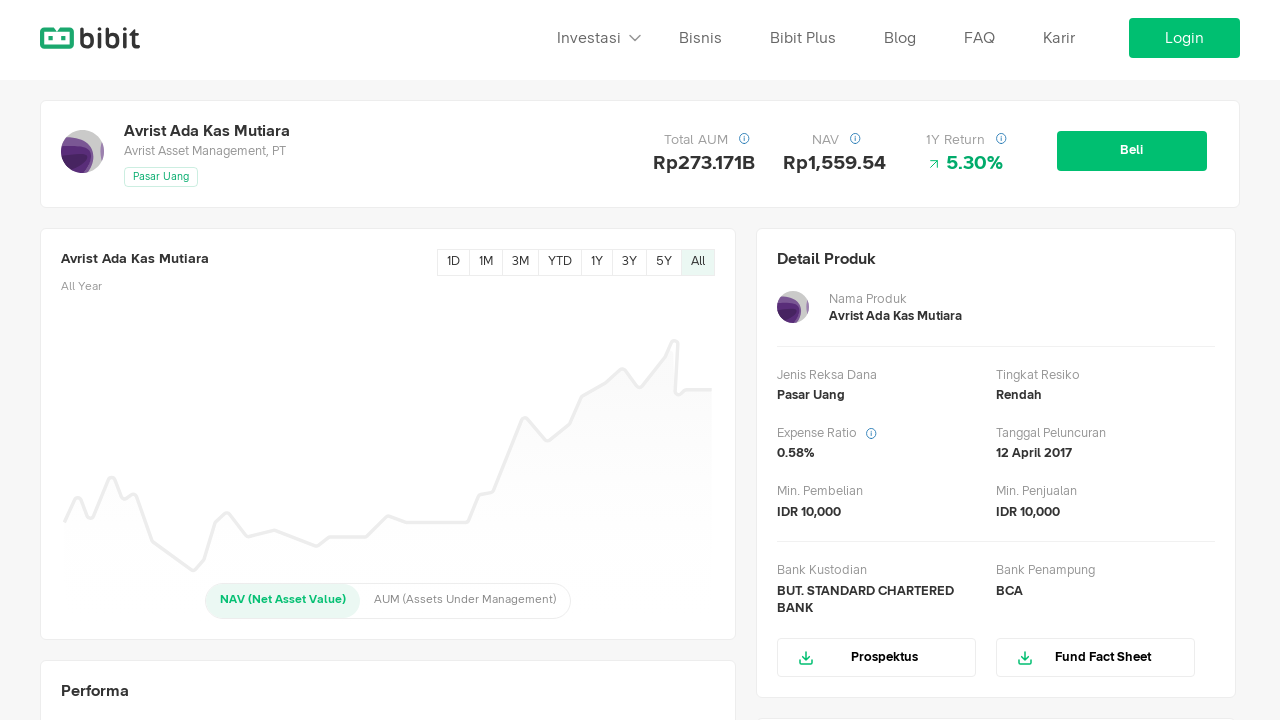

Clicked 1M time period button at (486, 263) on button[data-period="1M"]
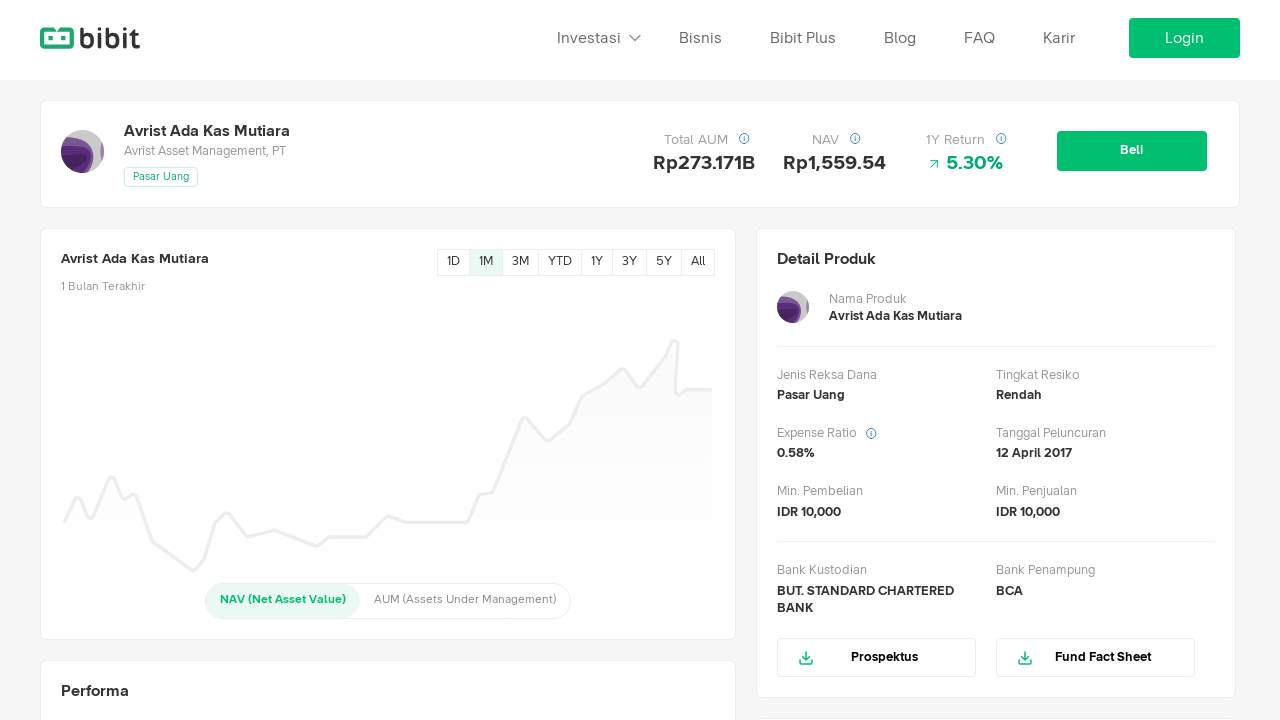

Waited for chart to update after clicking 1M period
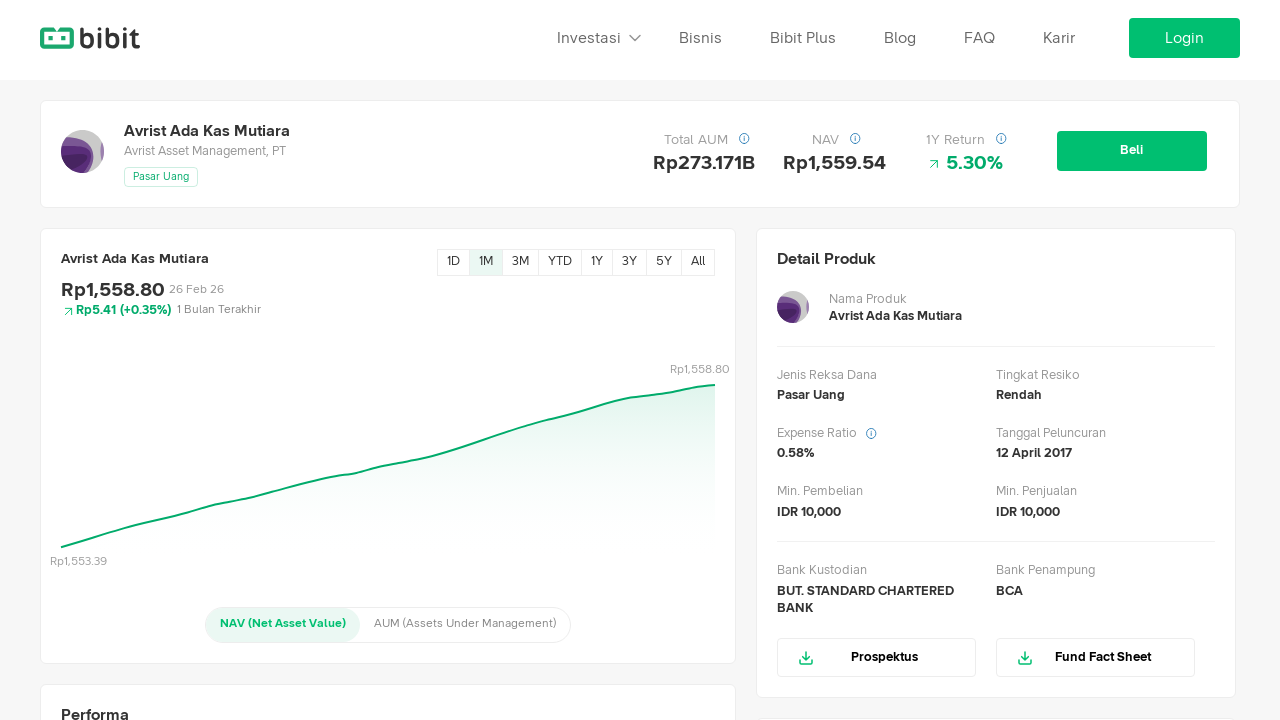

Chart SVG loaded for 1M period
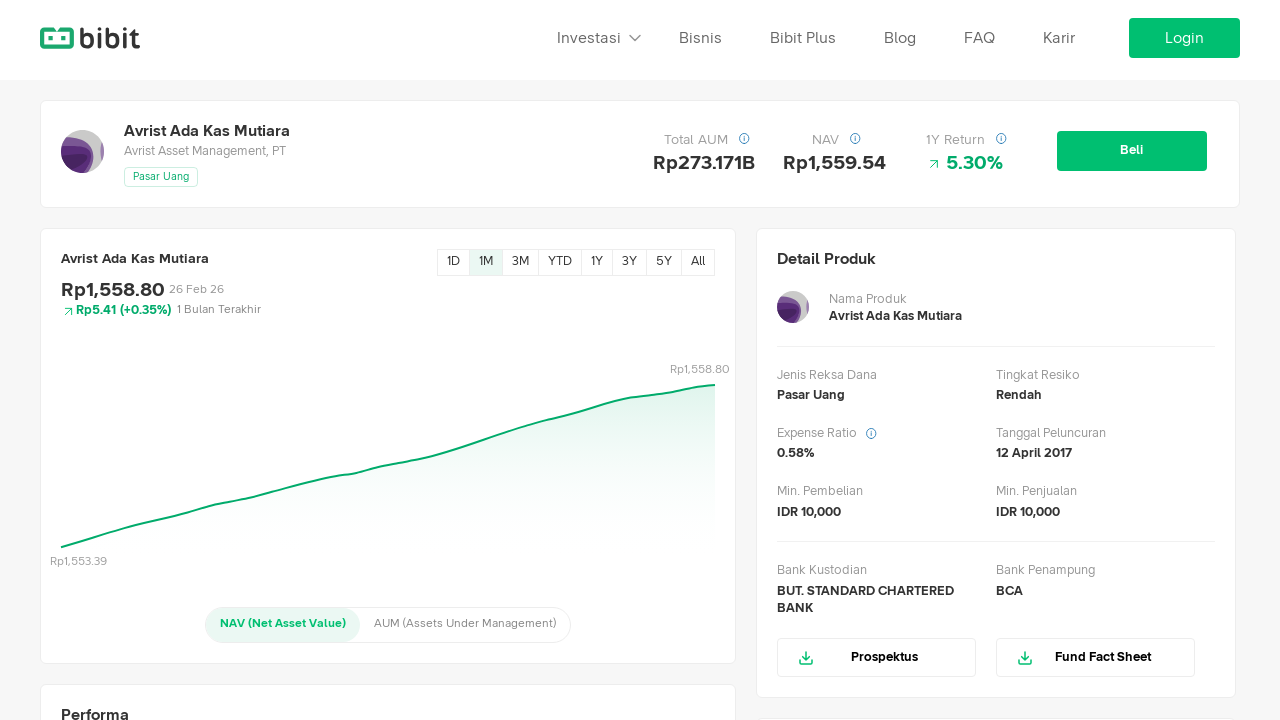

Clicked 3M time period button at (520, 263) on button[data-period="3M"]
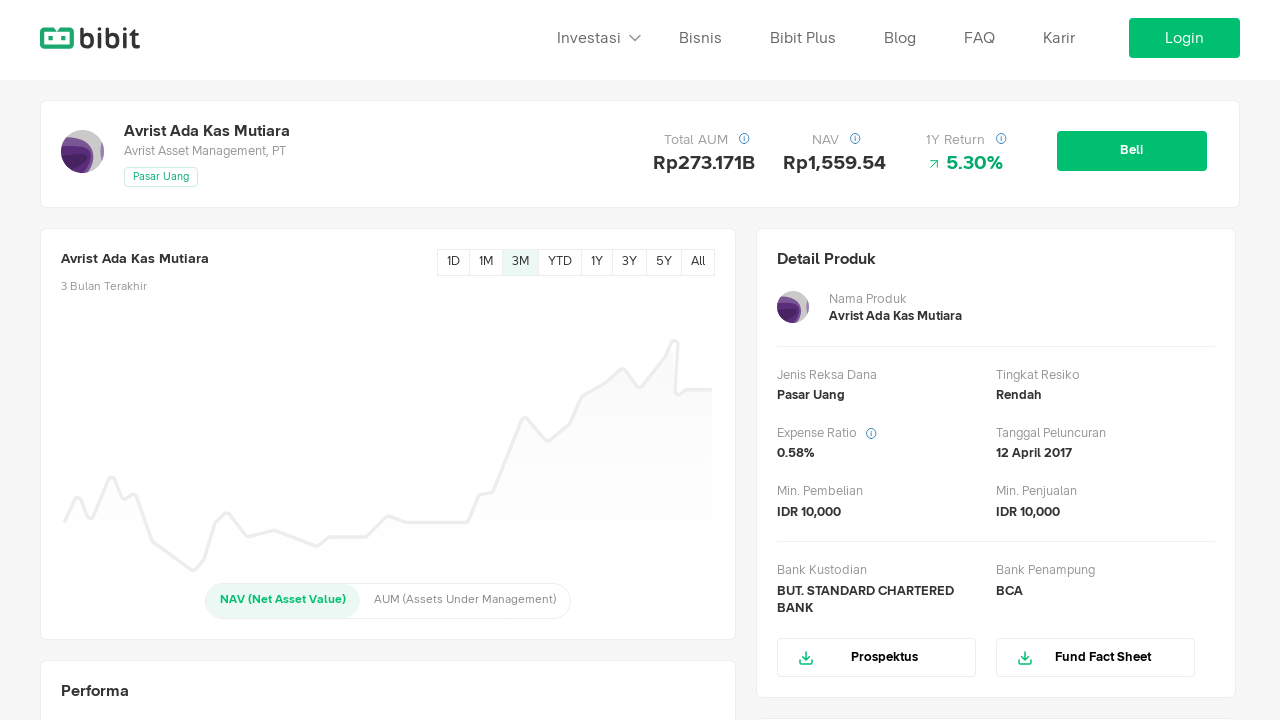

Waited for chart to update after clicking 3M period
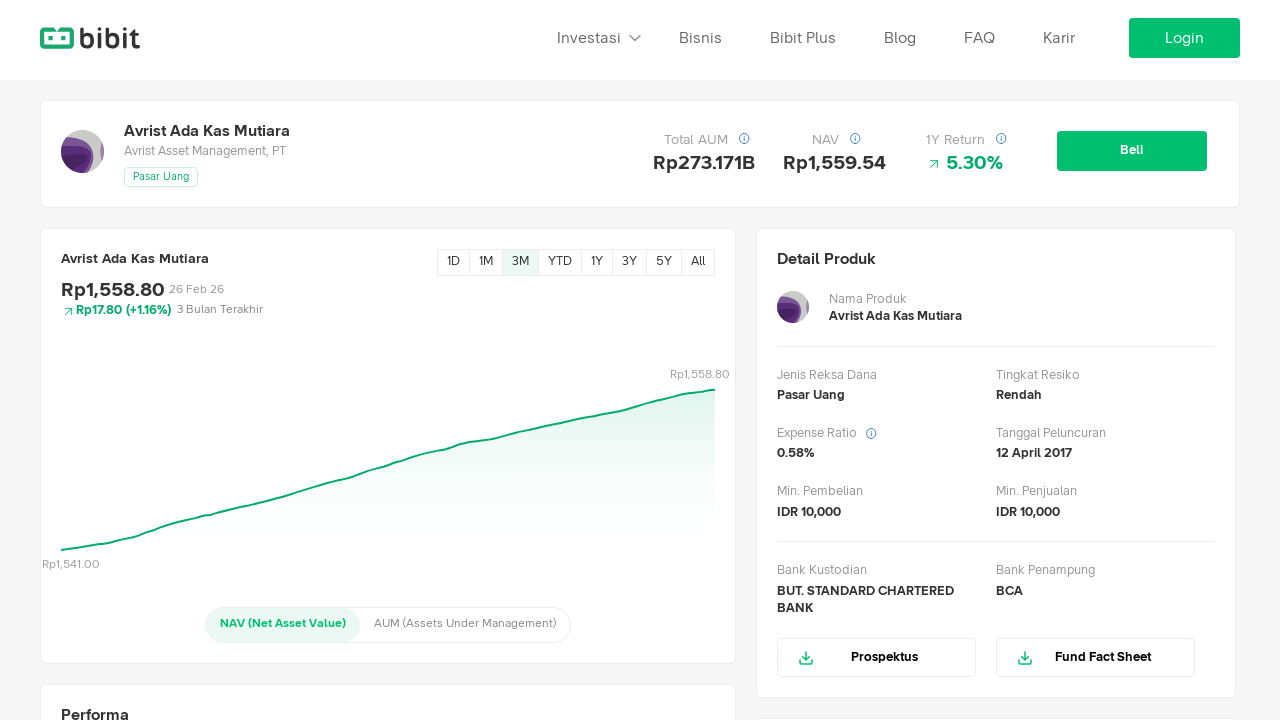

Chart SVG loaded for 3M period
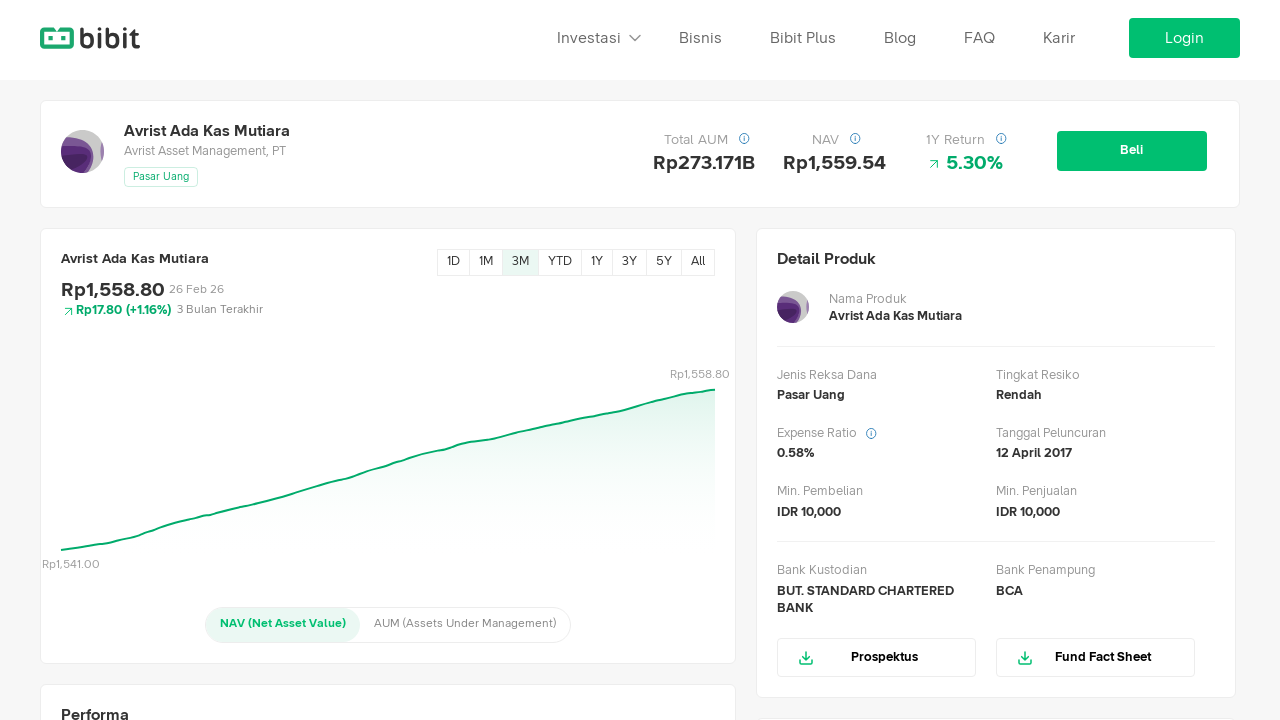

Clicked YTD time period button at (560, 263) on button[data-period="YTD"]
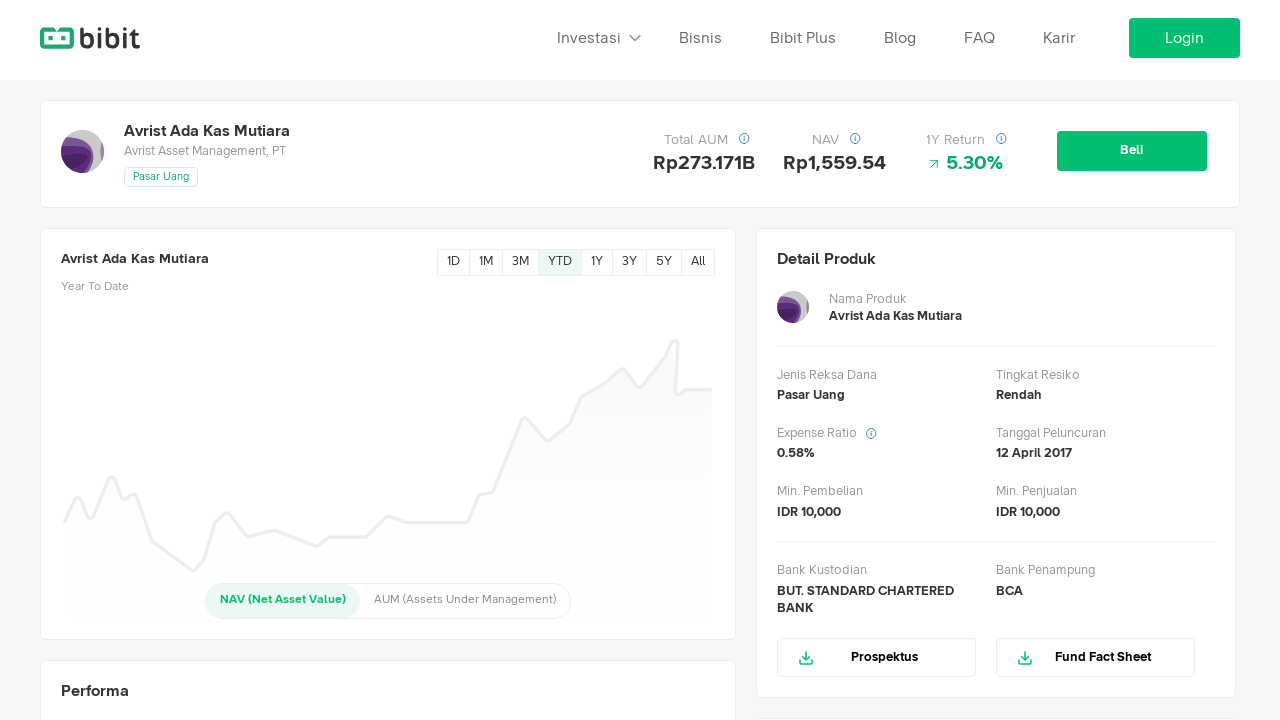

Waited for chart to update after clicking YTD period
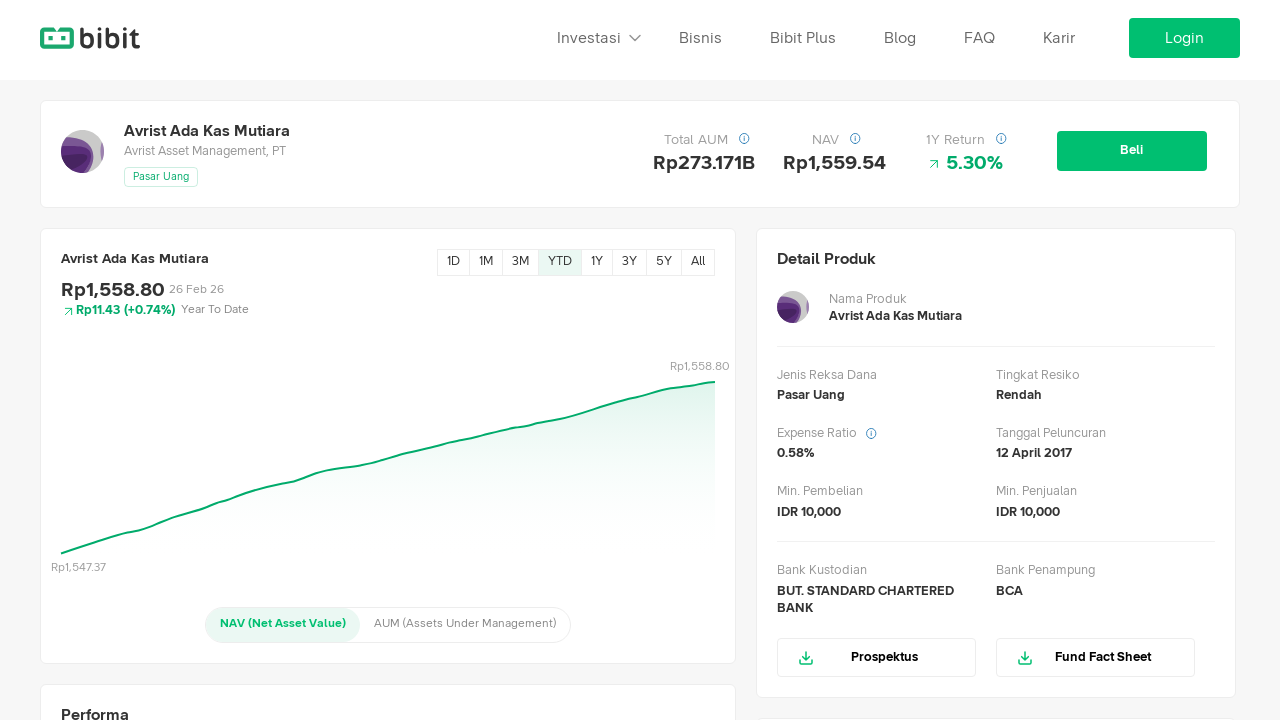

Chart SVG loaded for YTD period
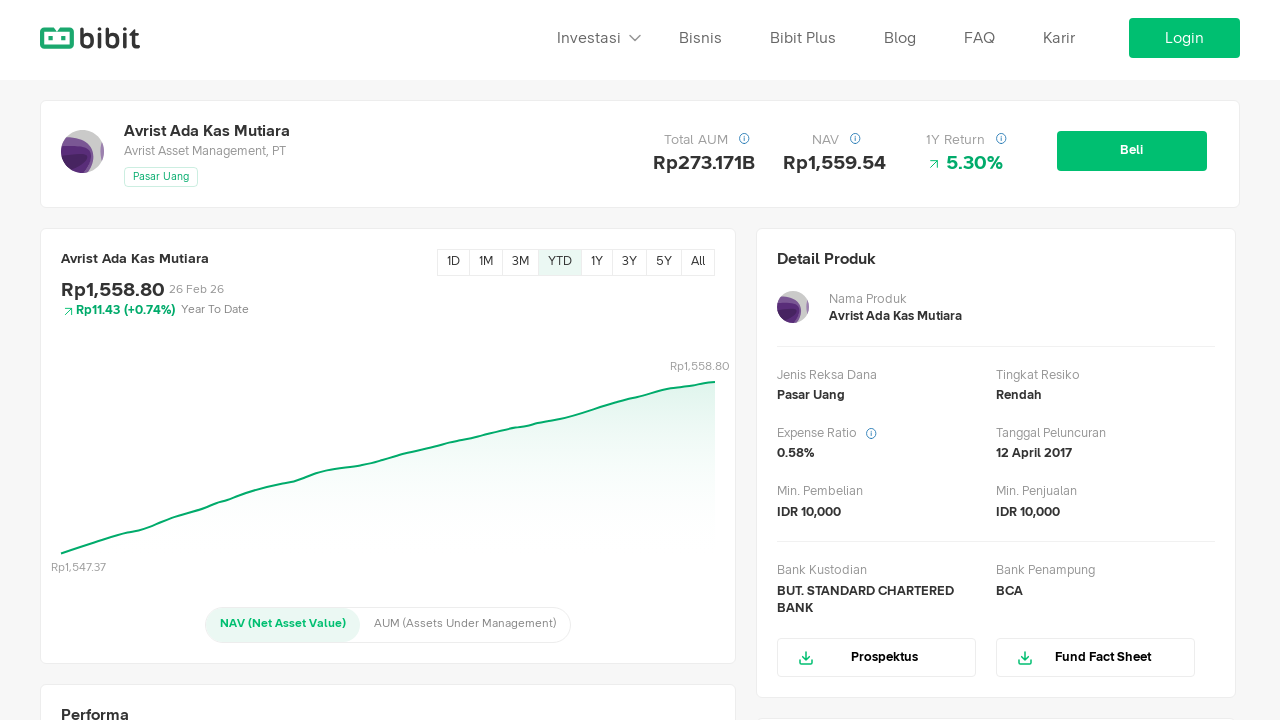

Clicked 3Y time period button at (630, 263) on button[data-period="3Y"]
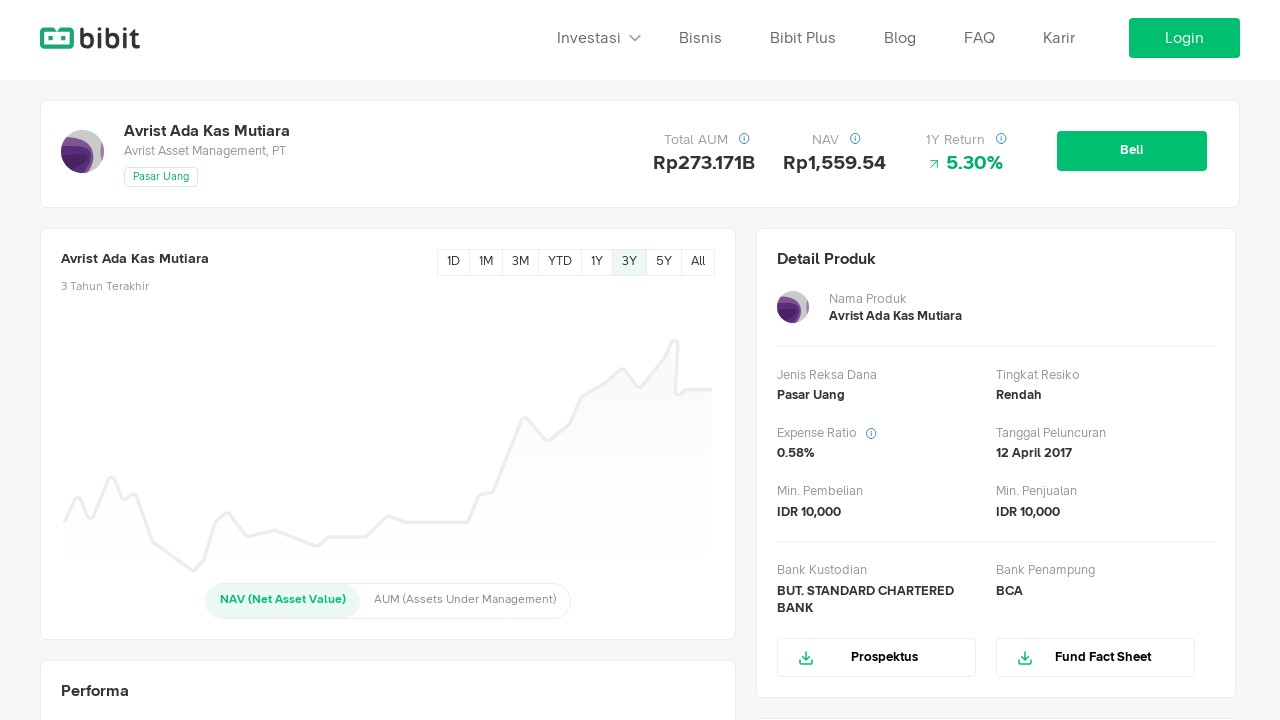

Waited for chart to update after clicking 3Y period
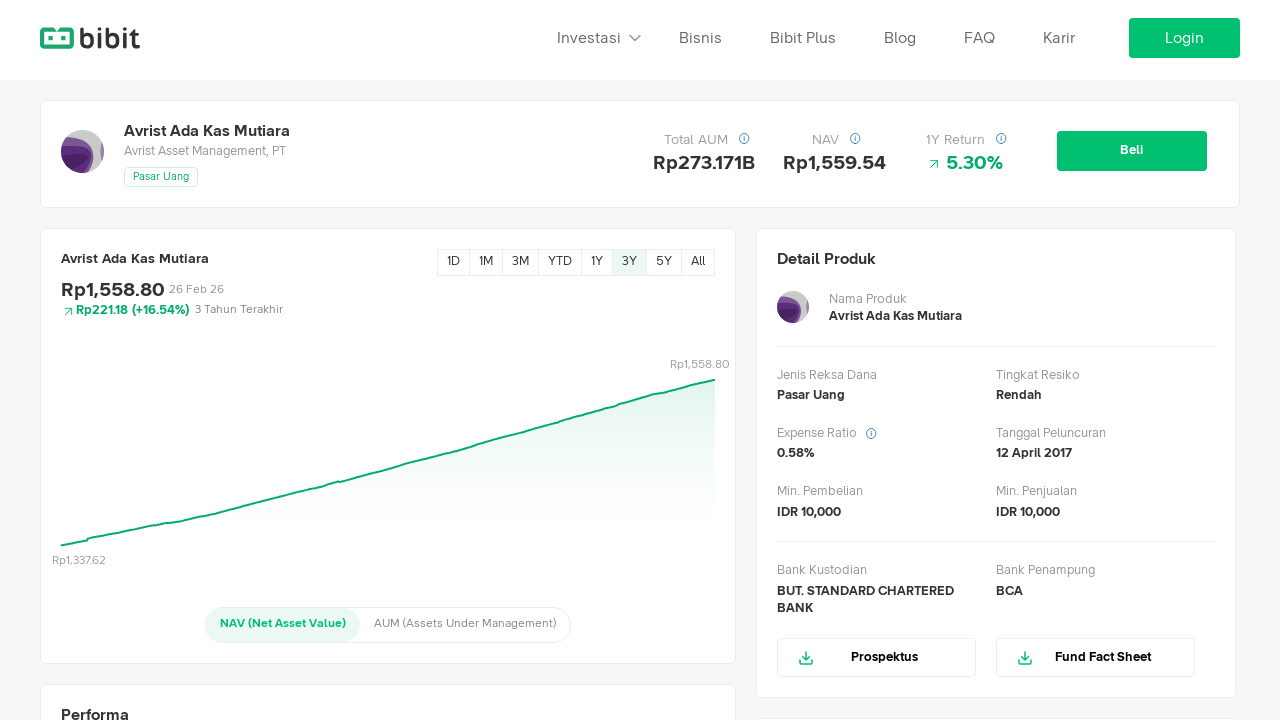

Chart SVG loaded for 3Y period
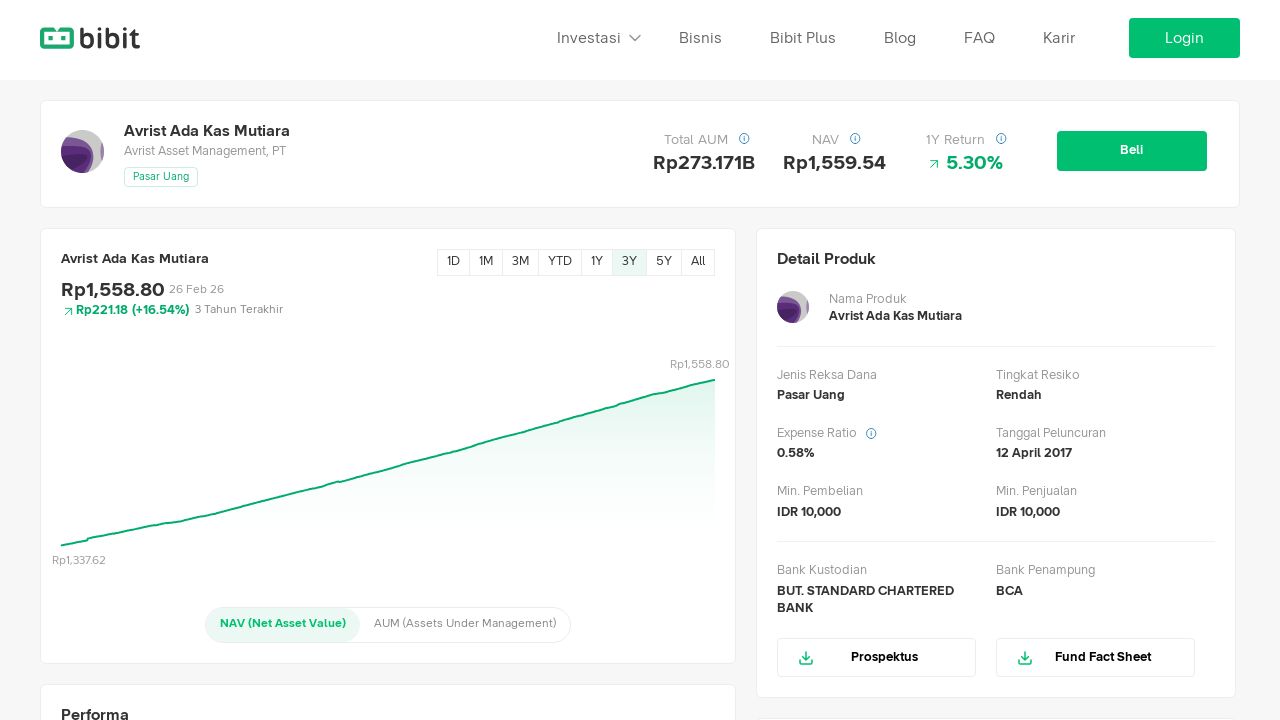

Clicked 5Y time period button at (664, 263) on button[data-period="5Y"]
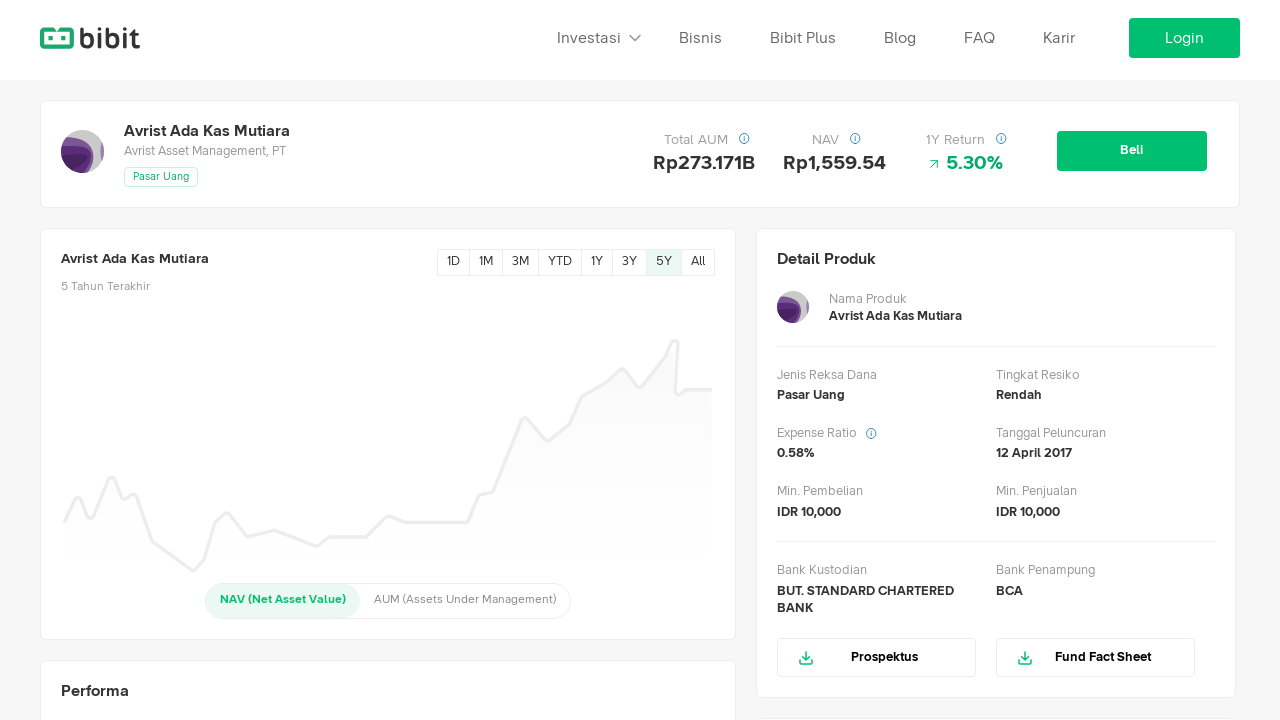

Waited for chart to update after clicking 5Y period
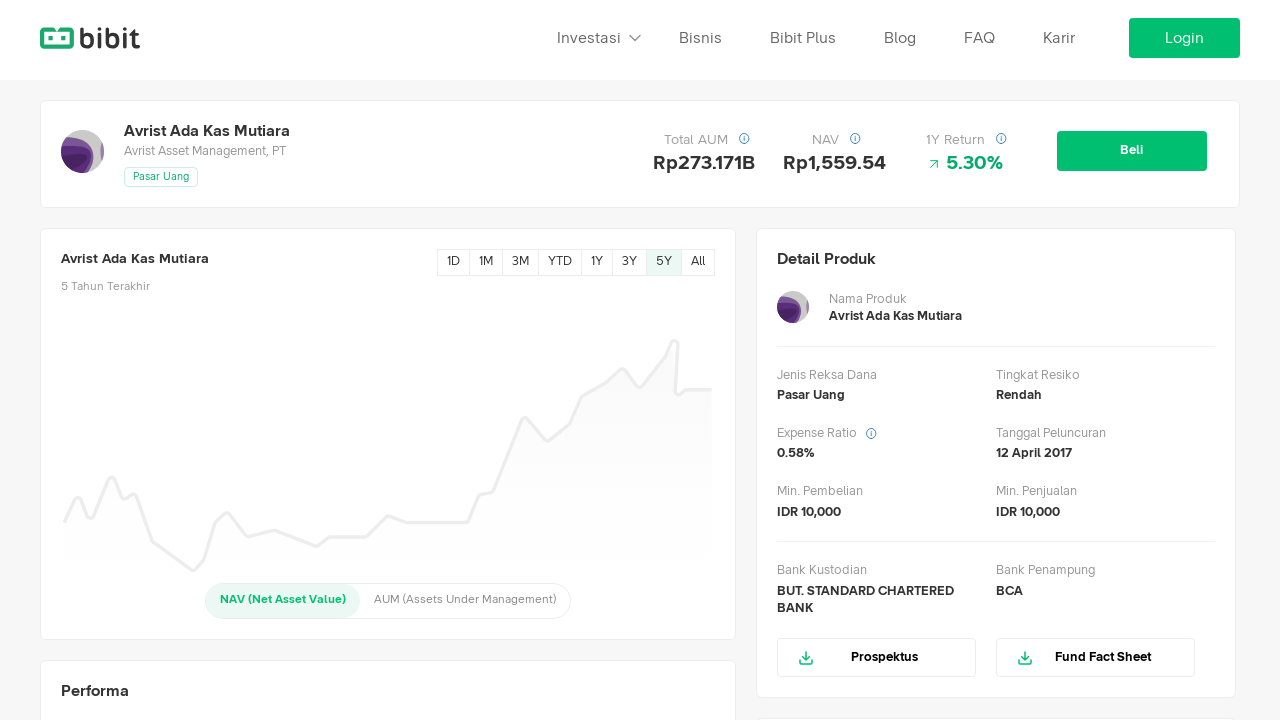

Chart SVG loaded for 5Y period
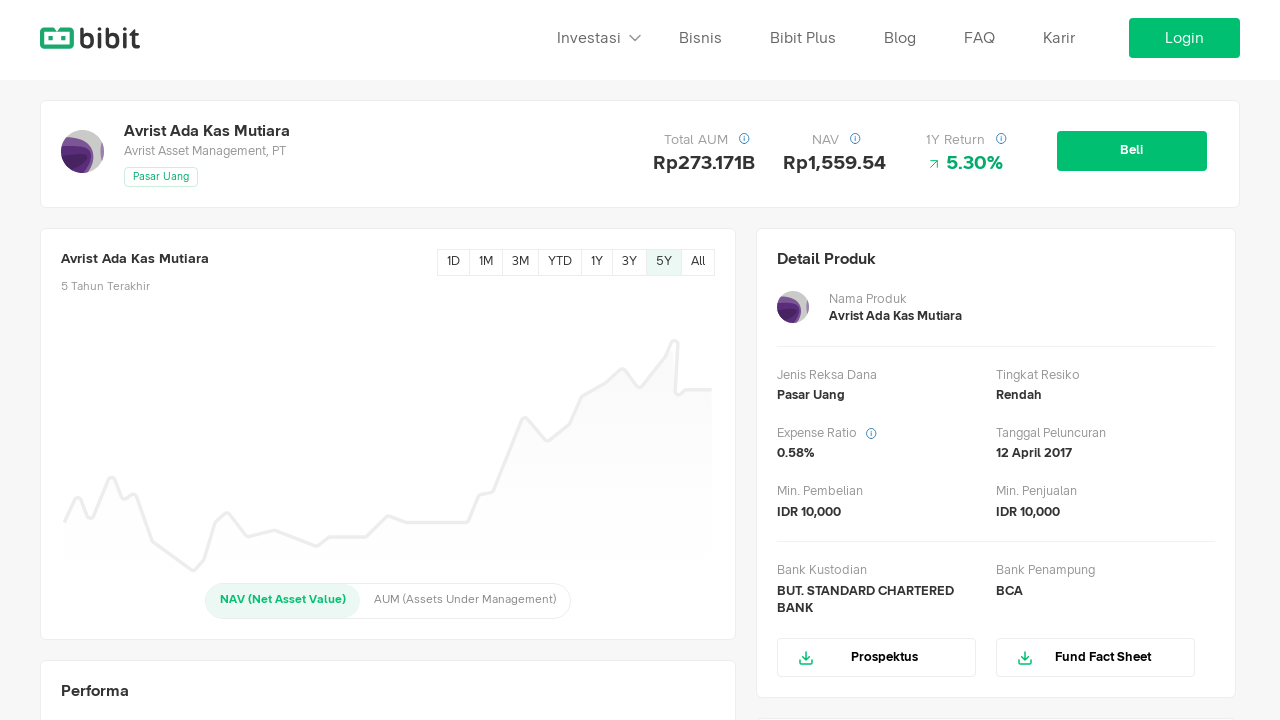

Retrieved bounding box of chart SVG element
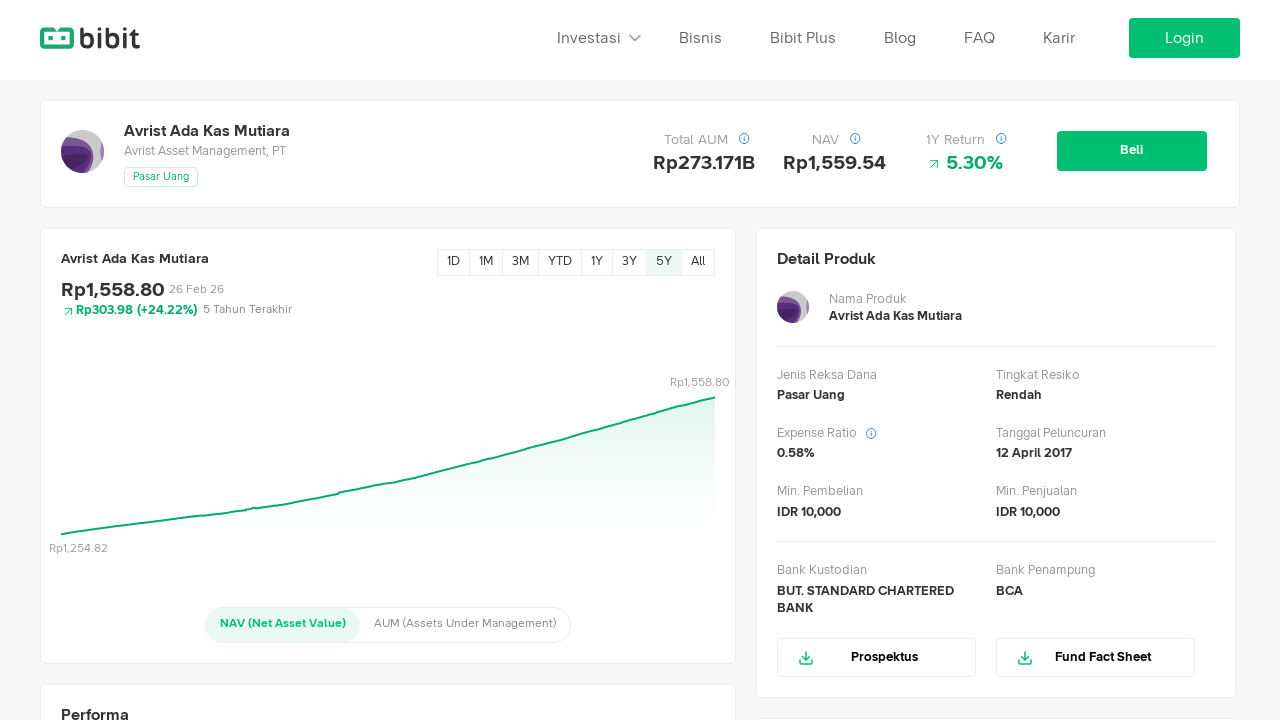

Hovered over center of mutual fund chart at (388, 474)
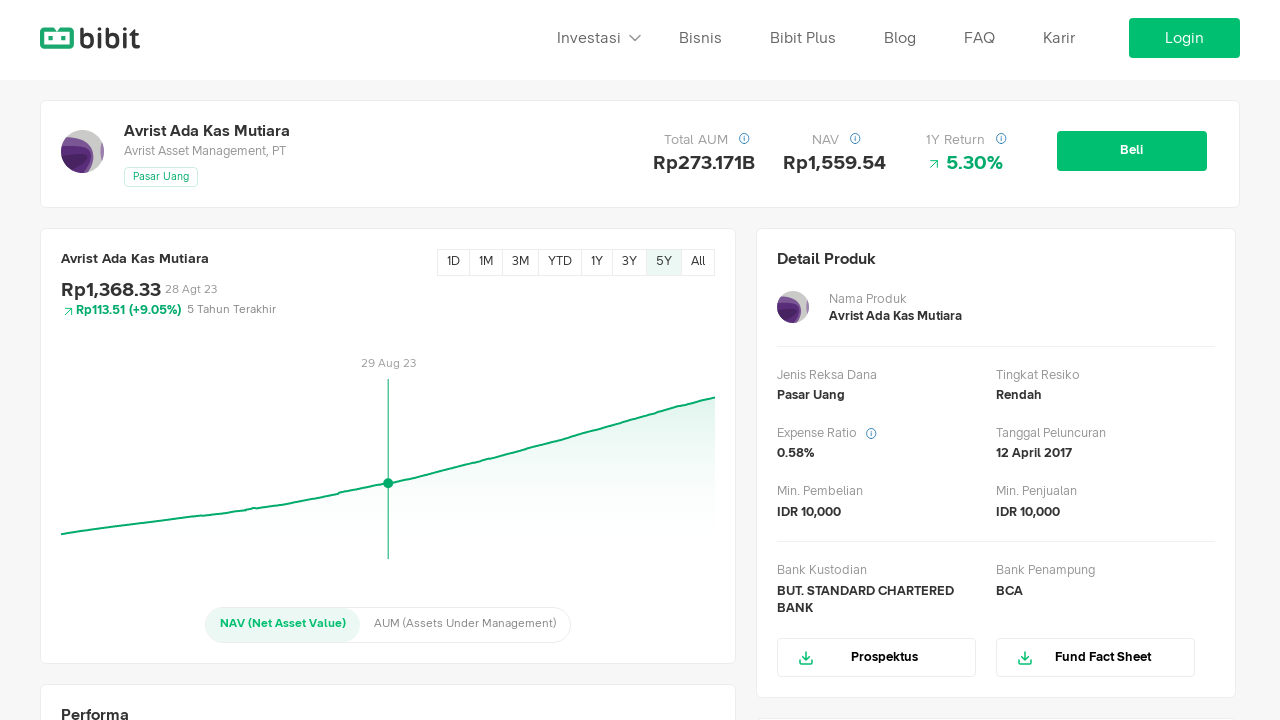

Chart tooltip appeared on hover
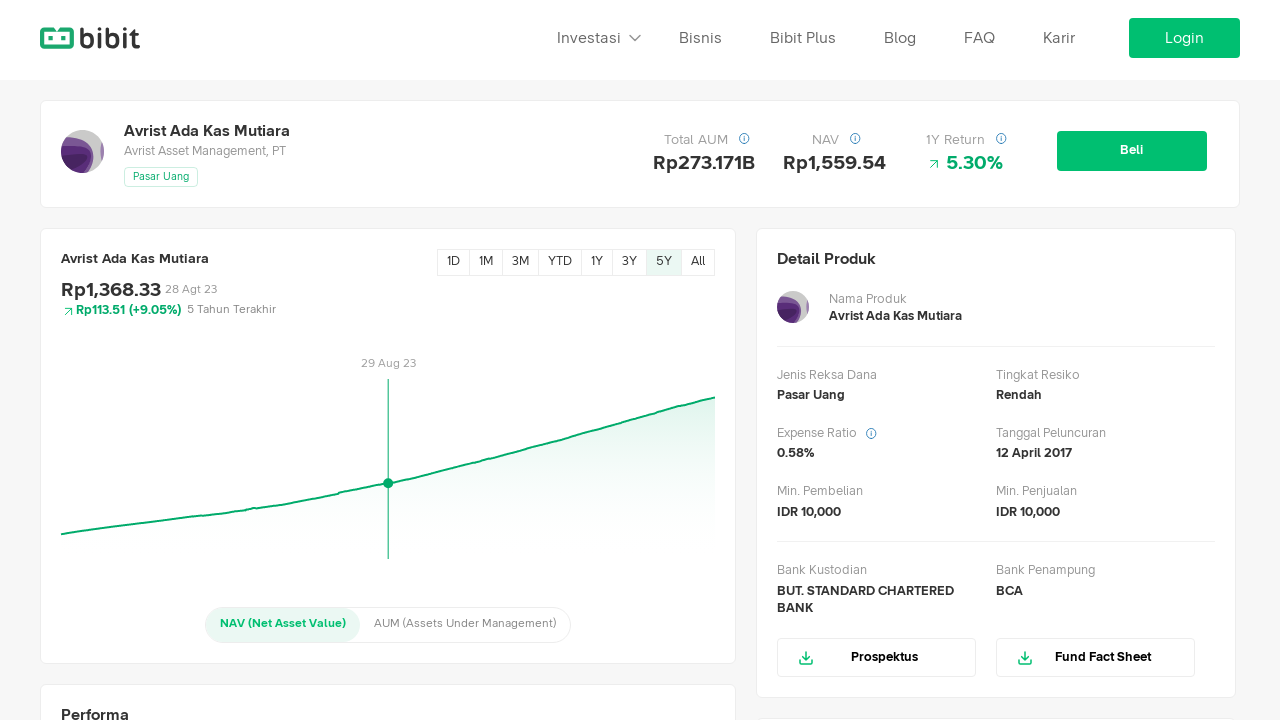

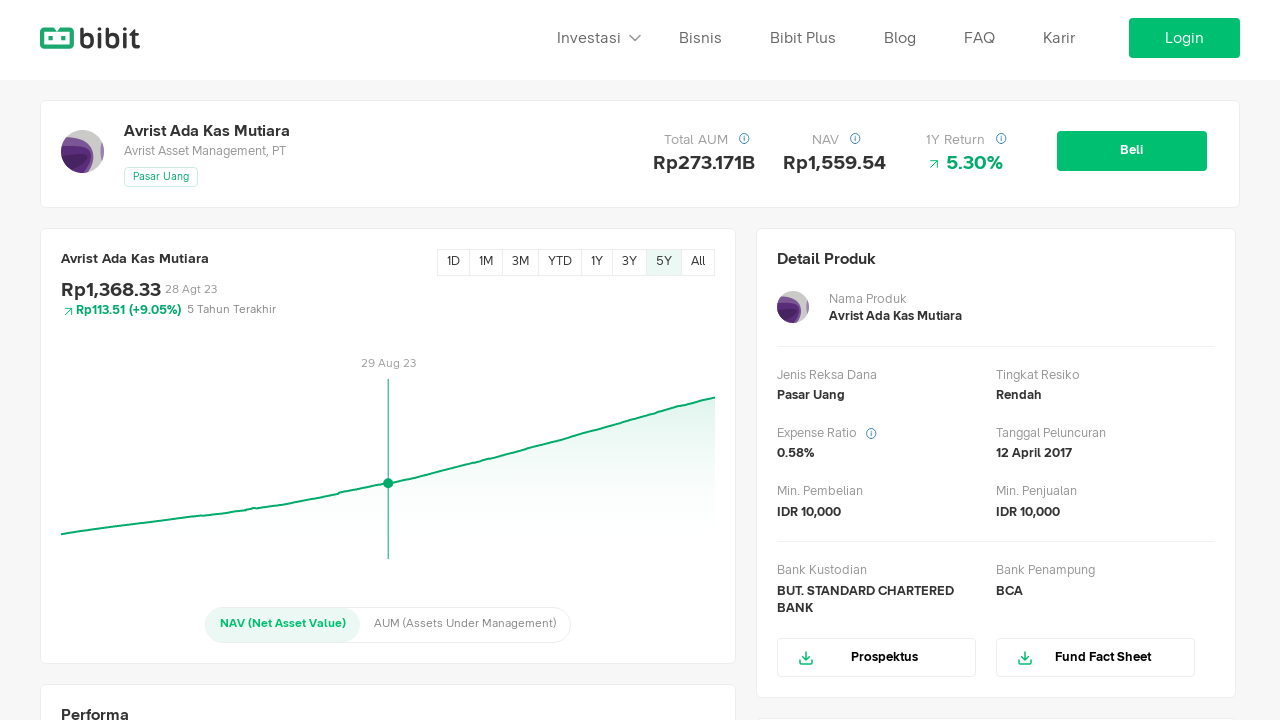